Tests hover functionality by moving mouse over three images and verifying that corresponding user information becomes visible on hover.

Starting URL: https://practice.cydeo.com/hovers

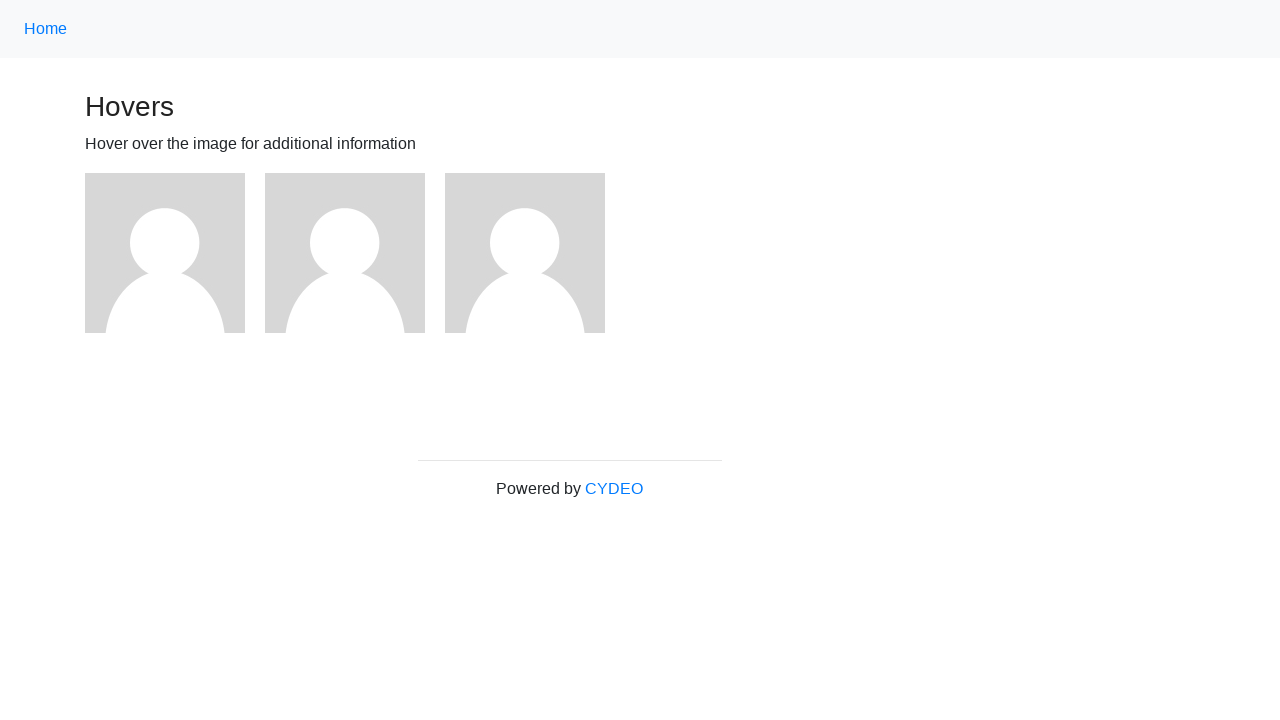

Located first image element
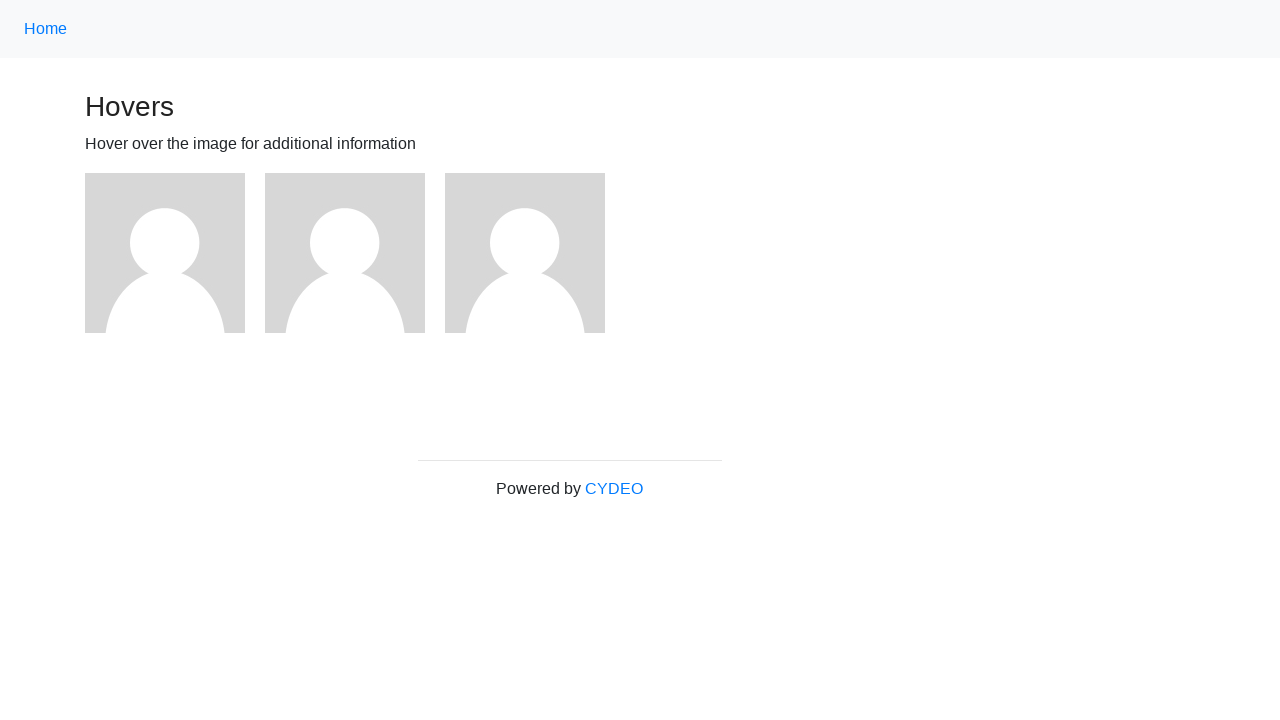

Located second image element
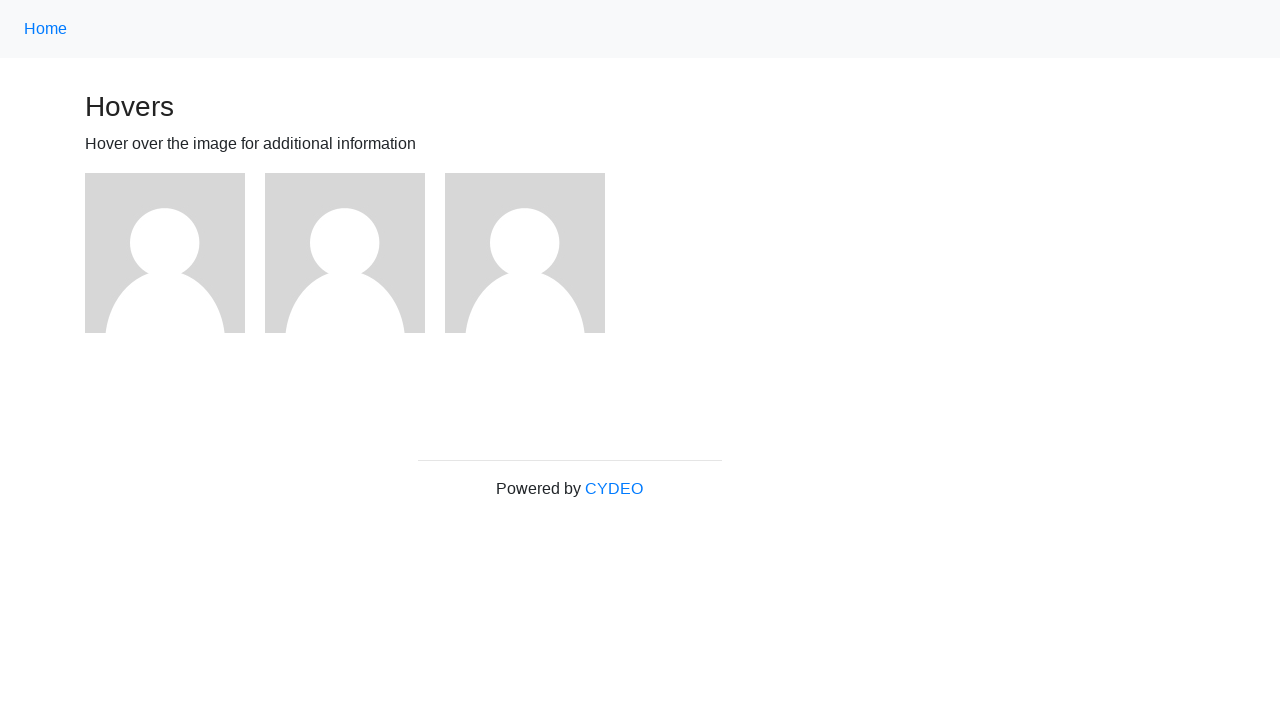

Located third image element
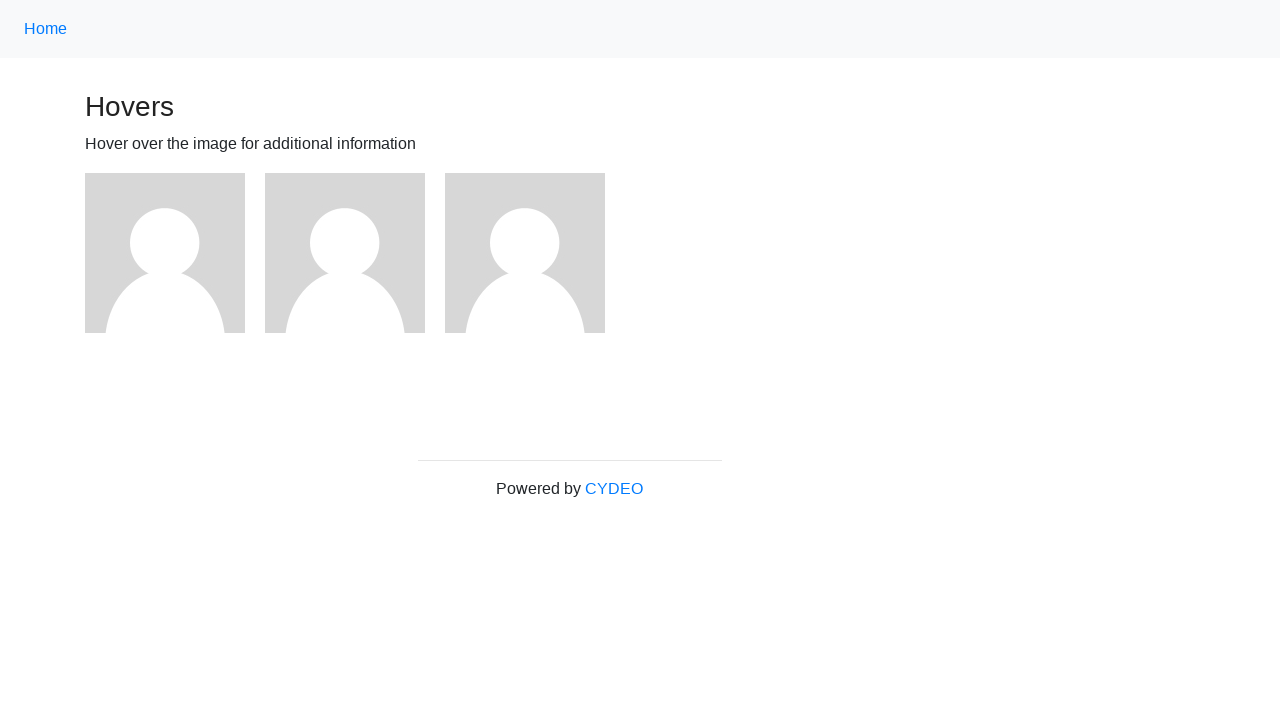

Located user1 text element
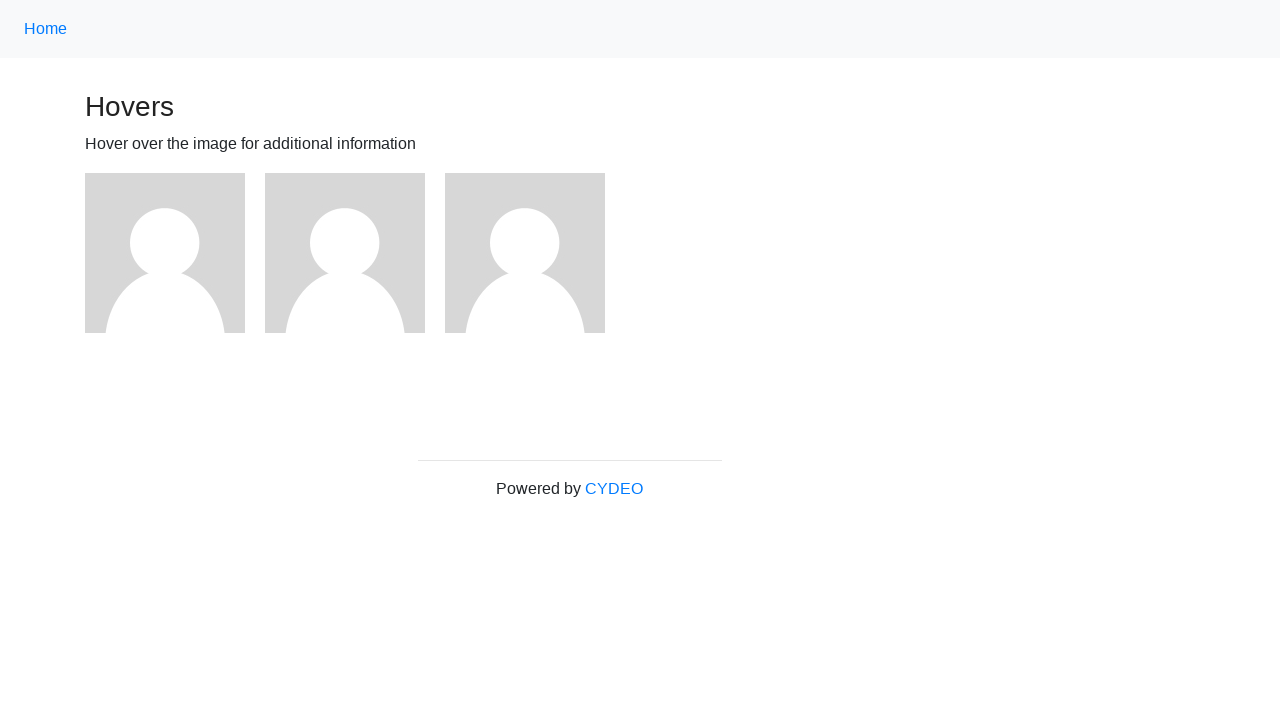

Located user2 text element
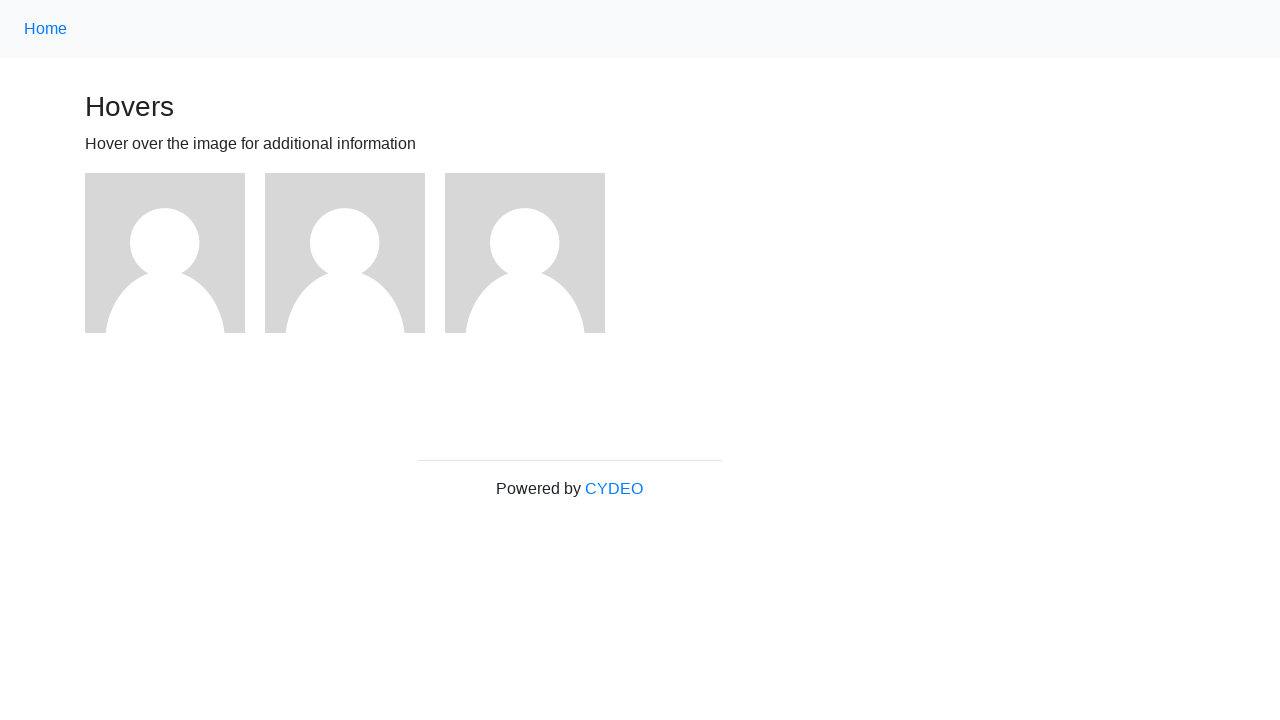

Located user3 text element
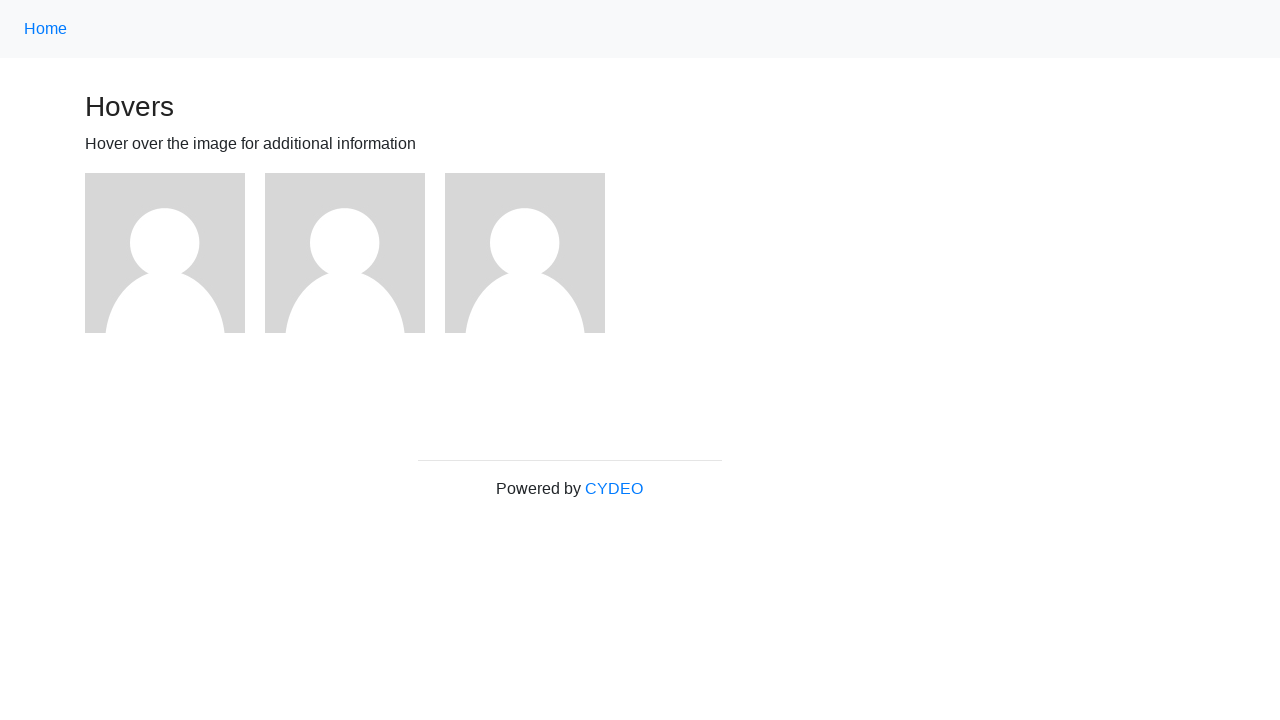

Hovered over first image at (165, 253) on (//img)[1]
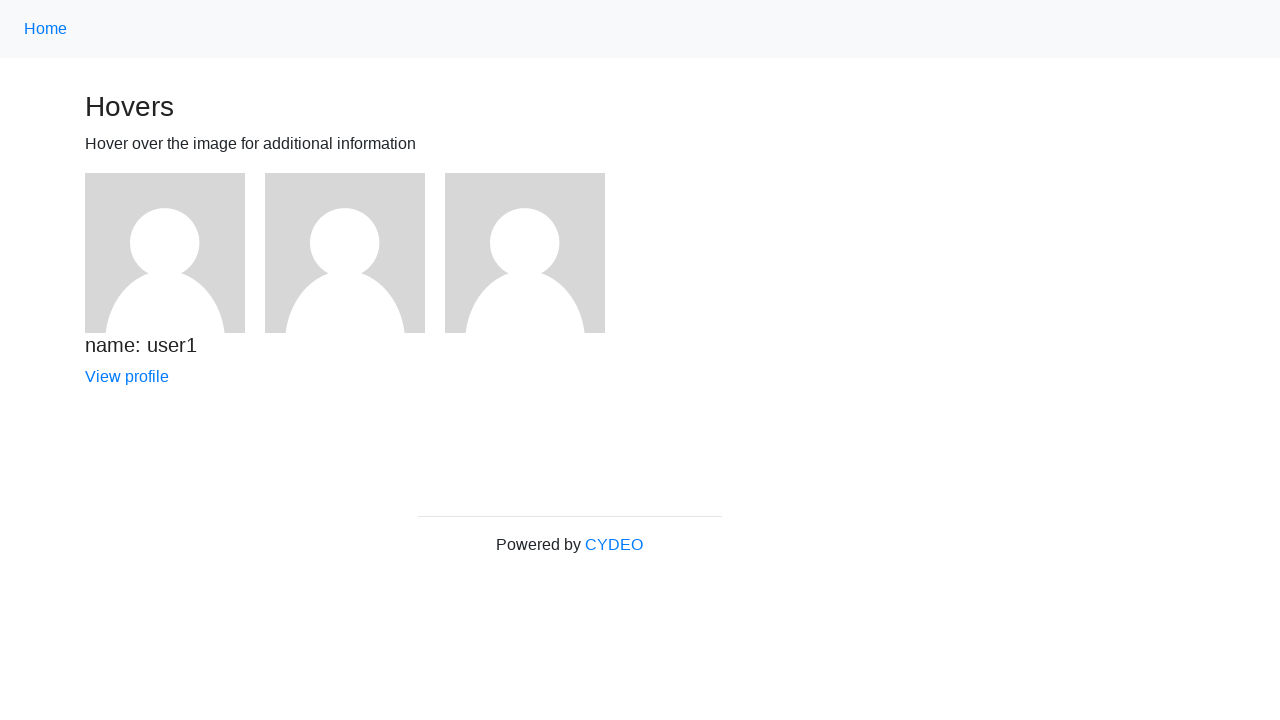

Verified user1 information is visible
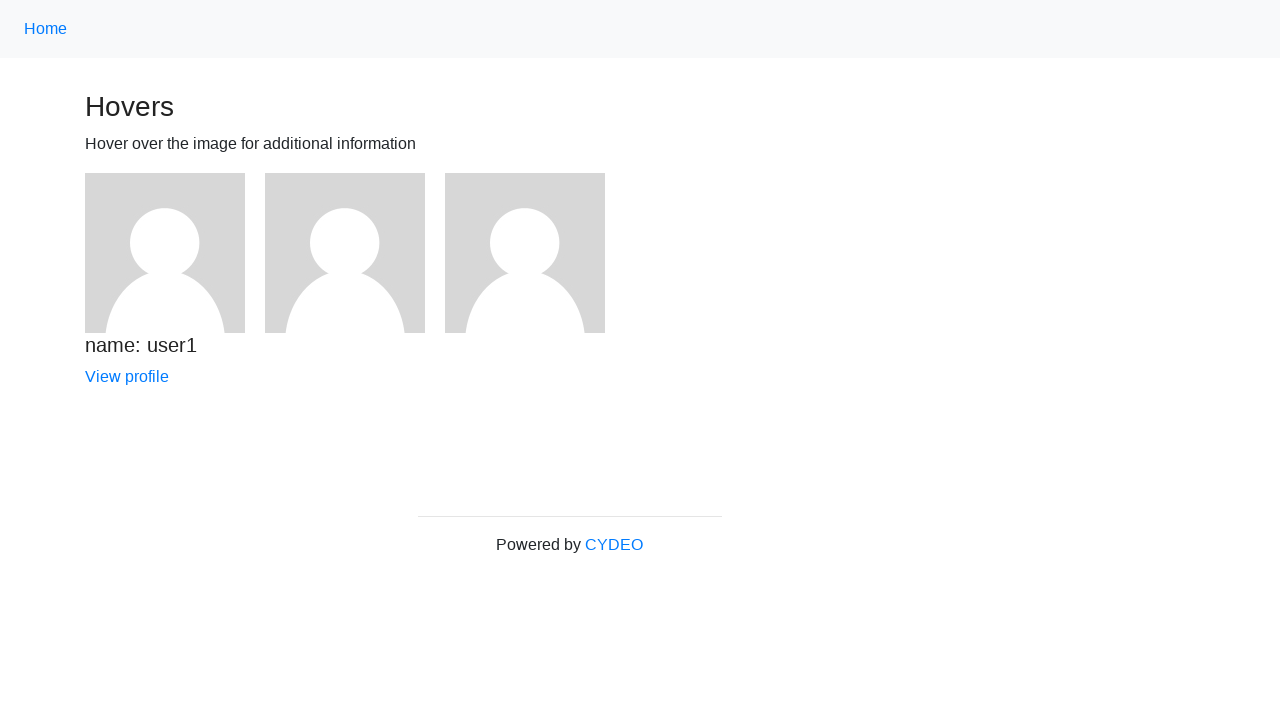

Hovered over second image at (345, 253) on (//img)[2]
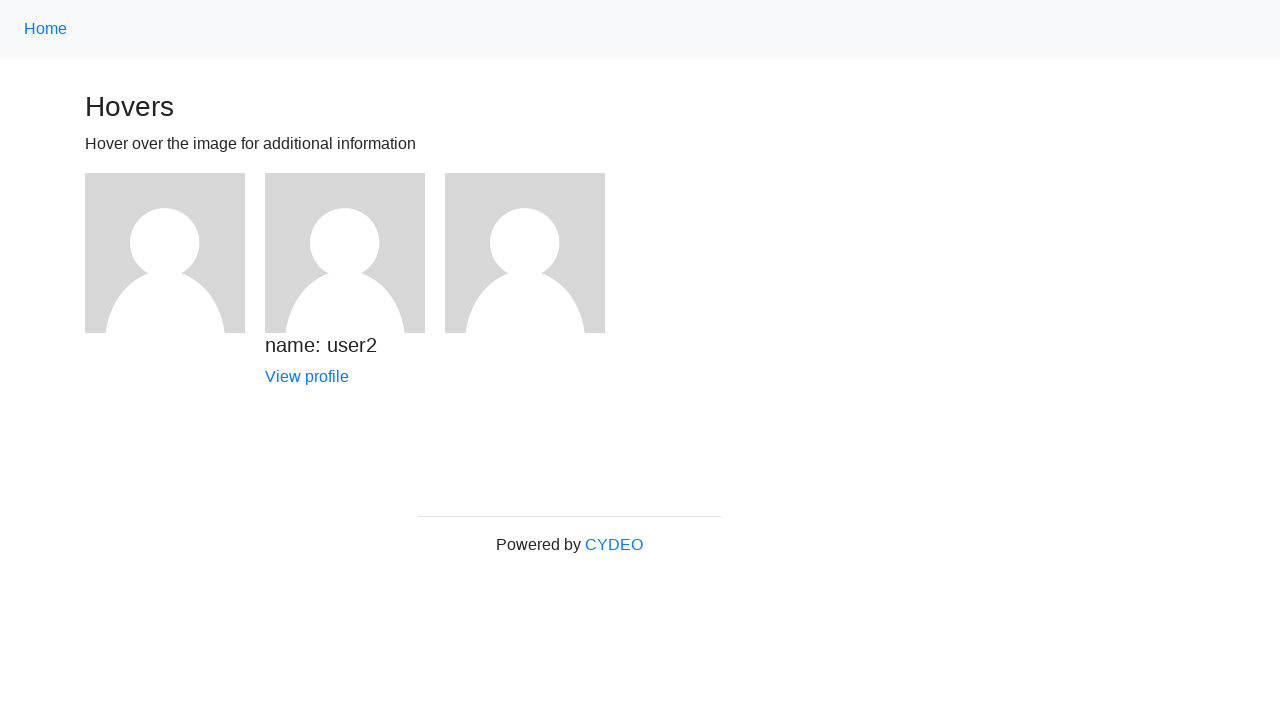

Verified user2 information is visible
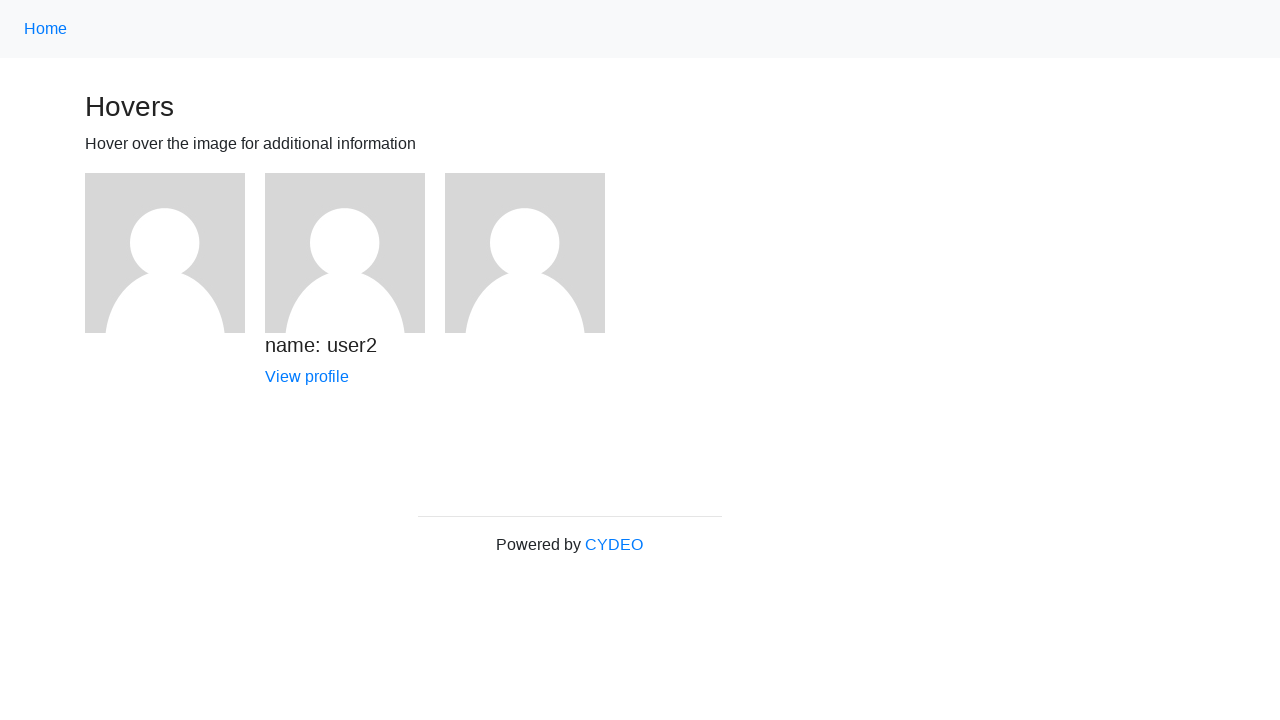

Hovered over third image at (525, 253) on (//img)[3]
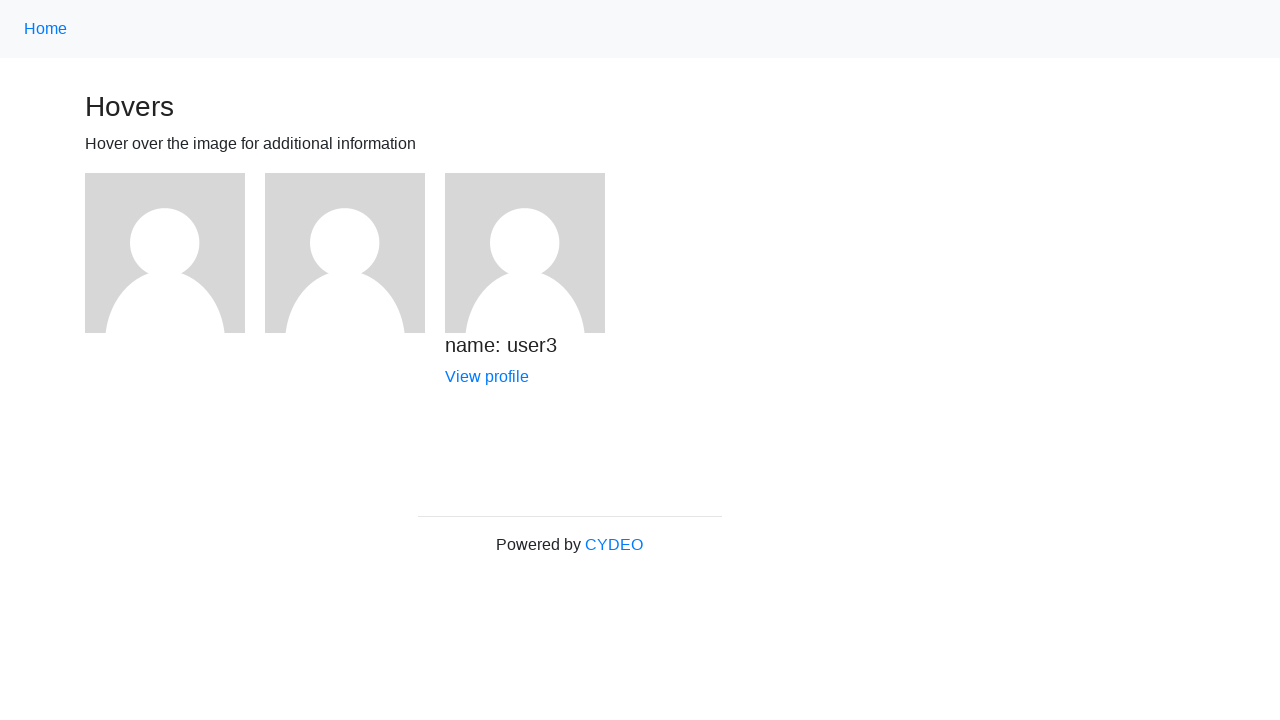

Verified user3 information is visible
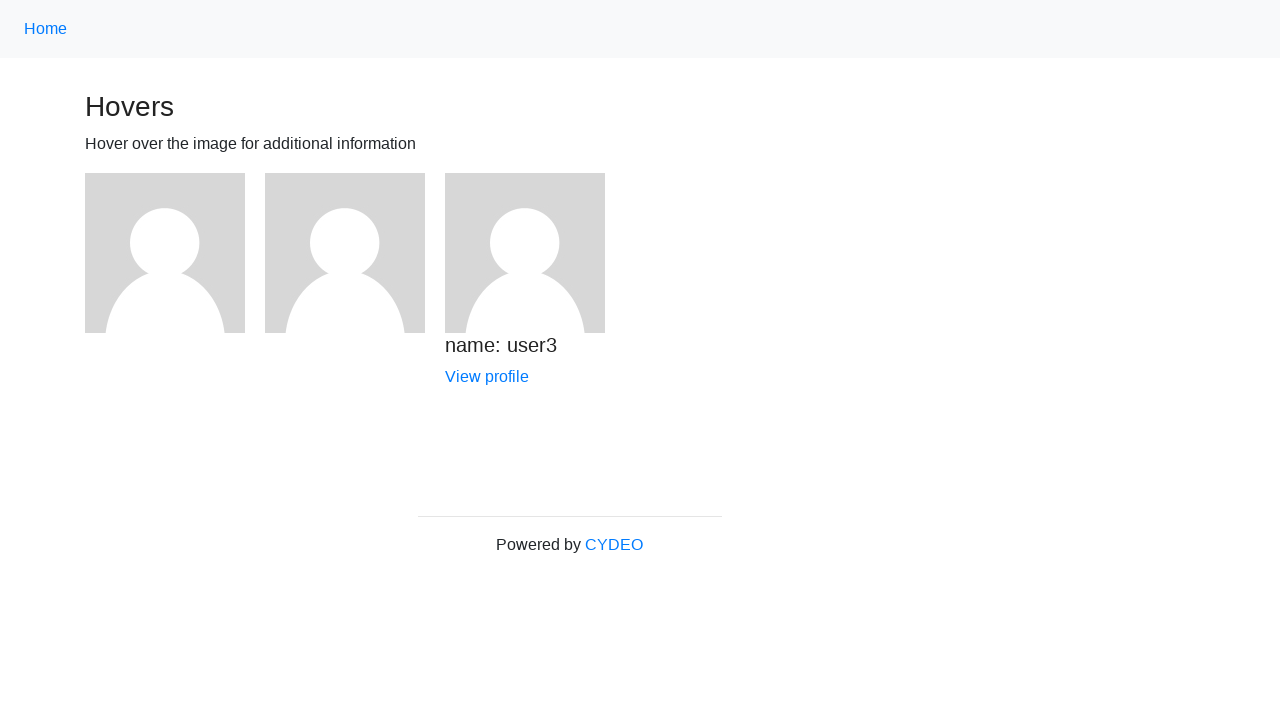

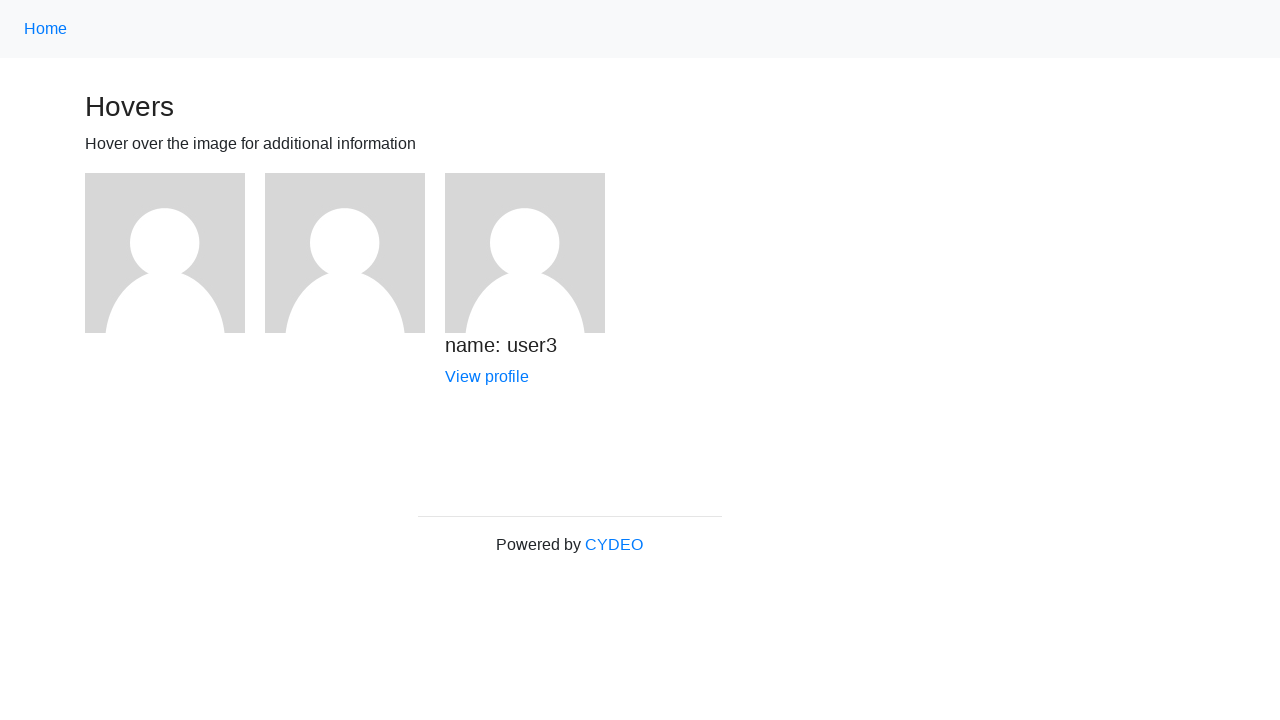